Tests double-click functionality on DemoQA by navigating to the Elements section, clicking on Buttons, and performing a double-click action to verify the success message appears.

Starting URL: https://demoqa.com/

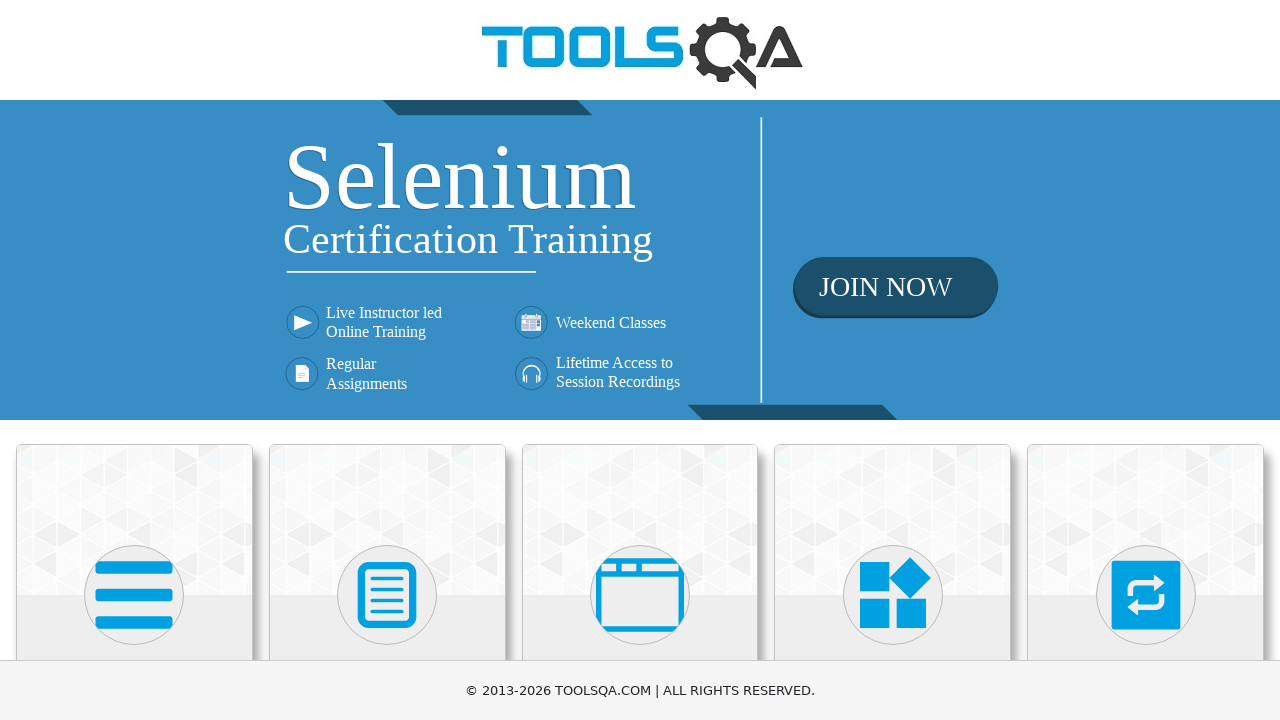

Clicked on Elements card at (134, 360) on xpath=//h5[text()='Elements']
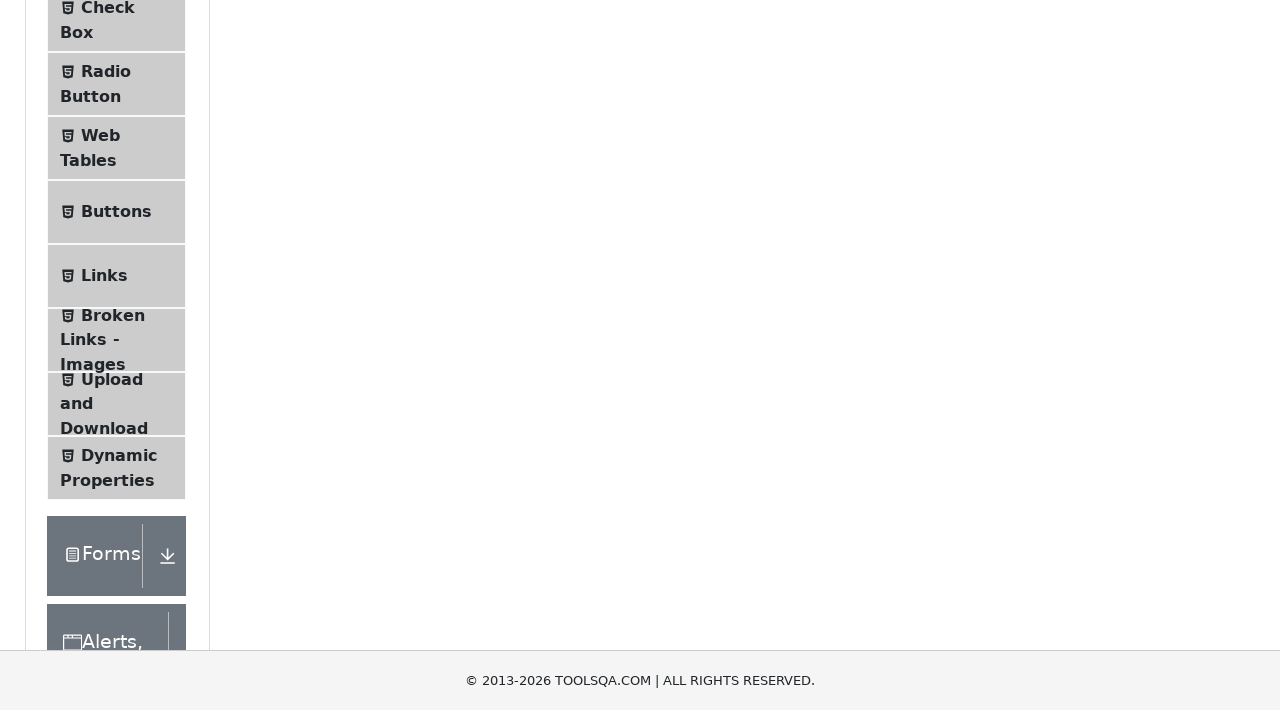

Clicked on Buttons menu item at (116, 517) on xpath=//span[@class='text' and text()='Buttons']
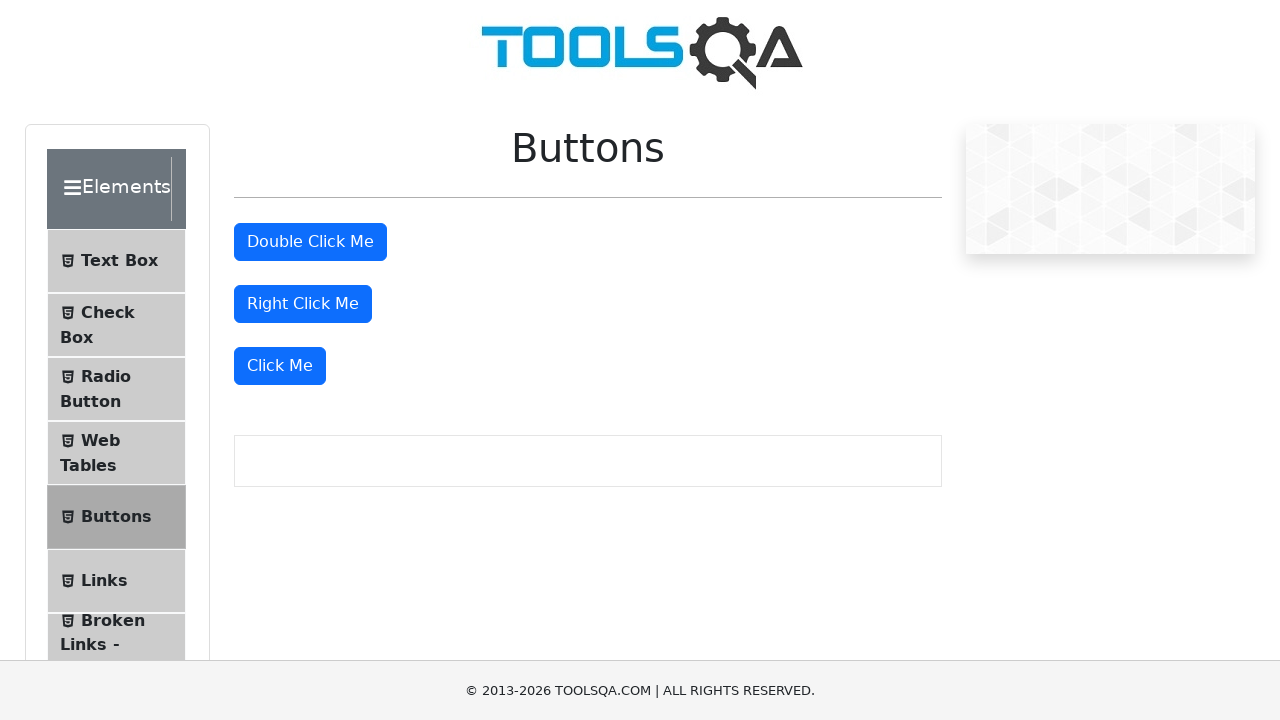

Performed double-click action on double click button at (310, 242) on #doubleClickBtn
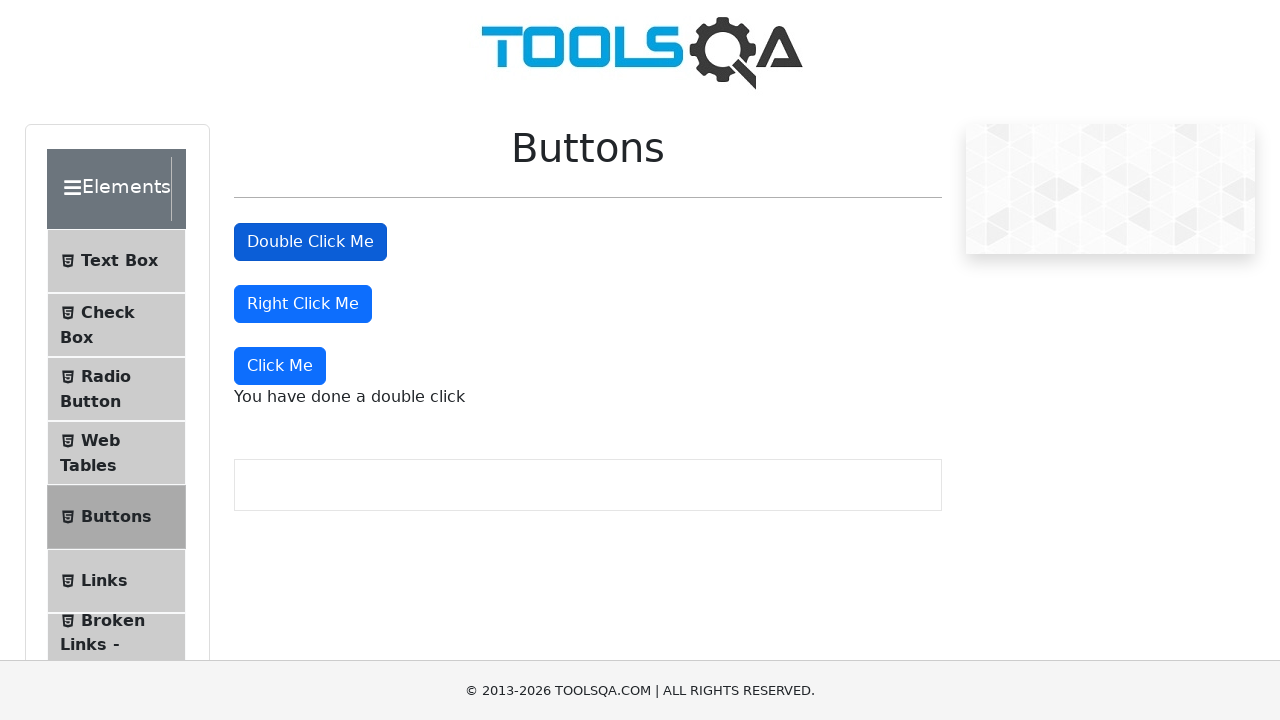

Double click success message appeared
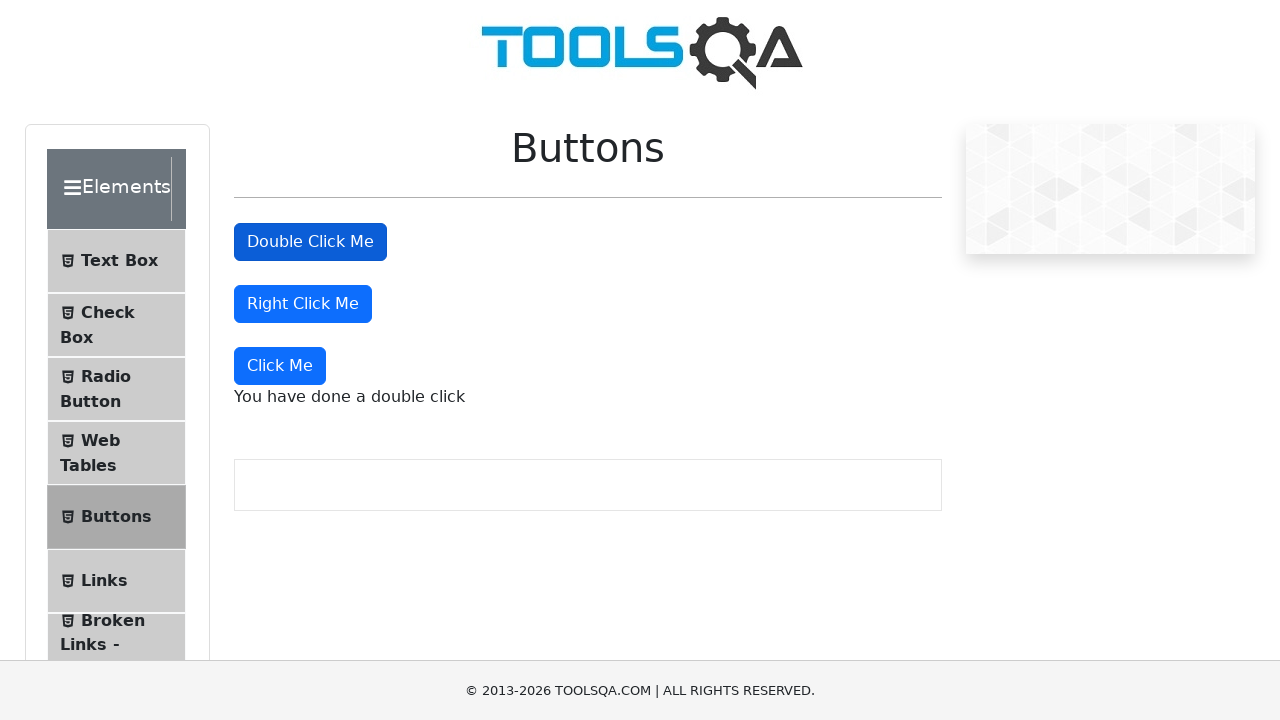

Retrieved double click success message text
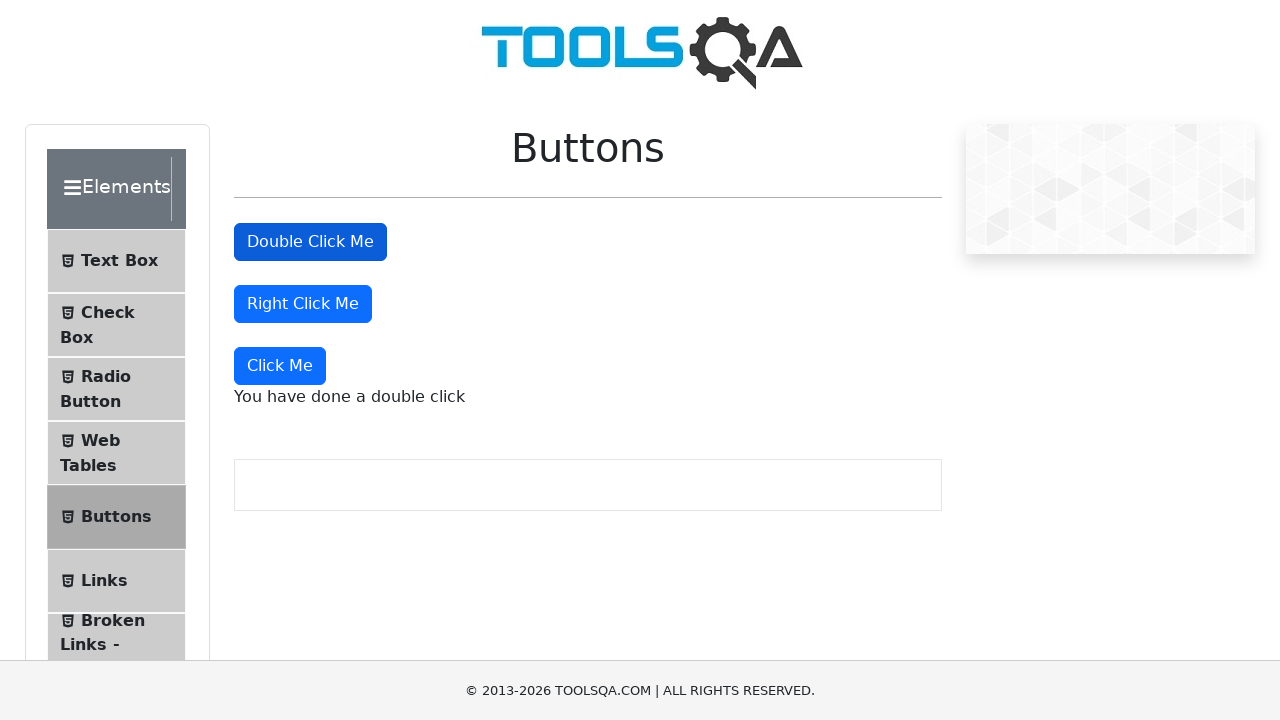

Verified that success message is 'You have done a double click'
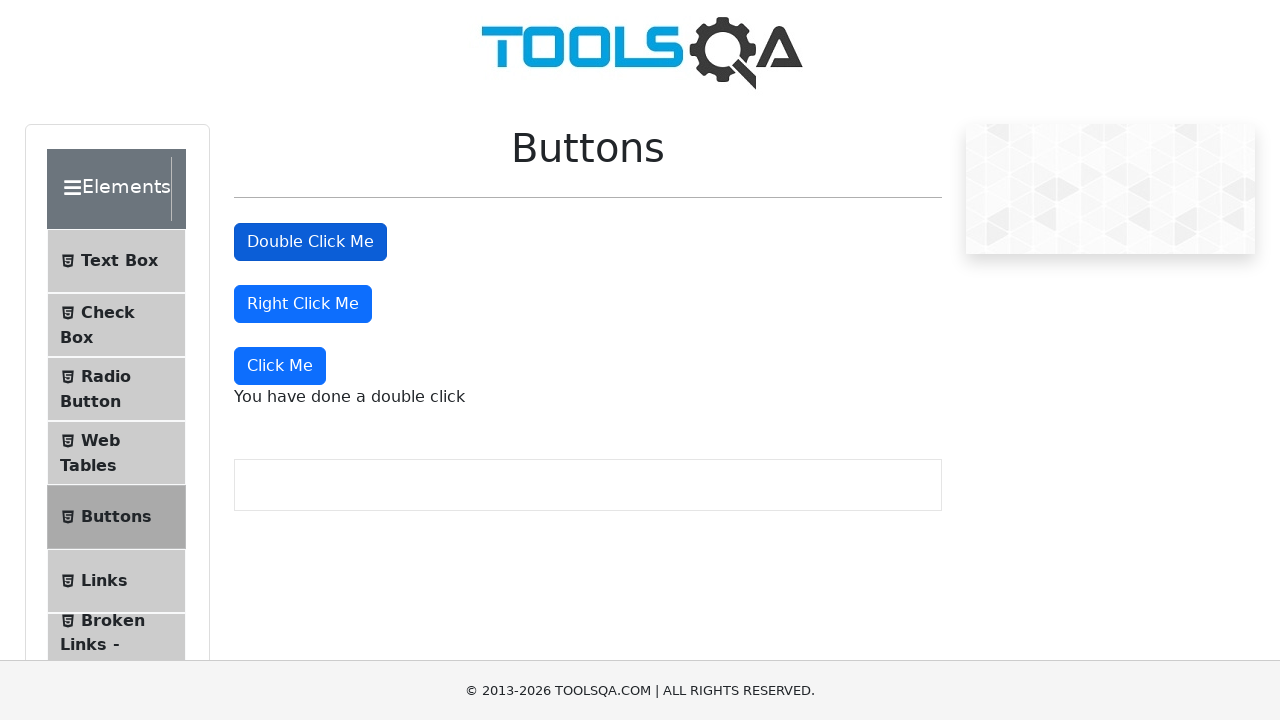

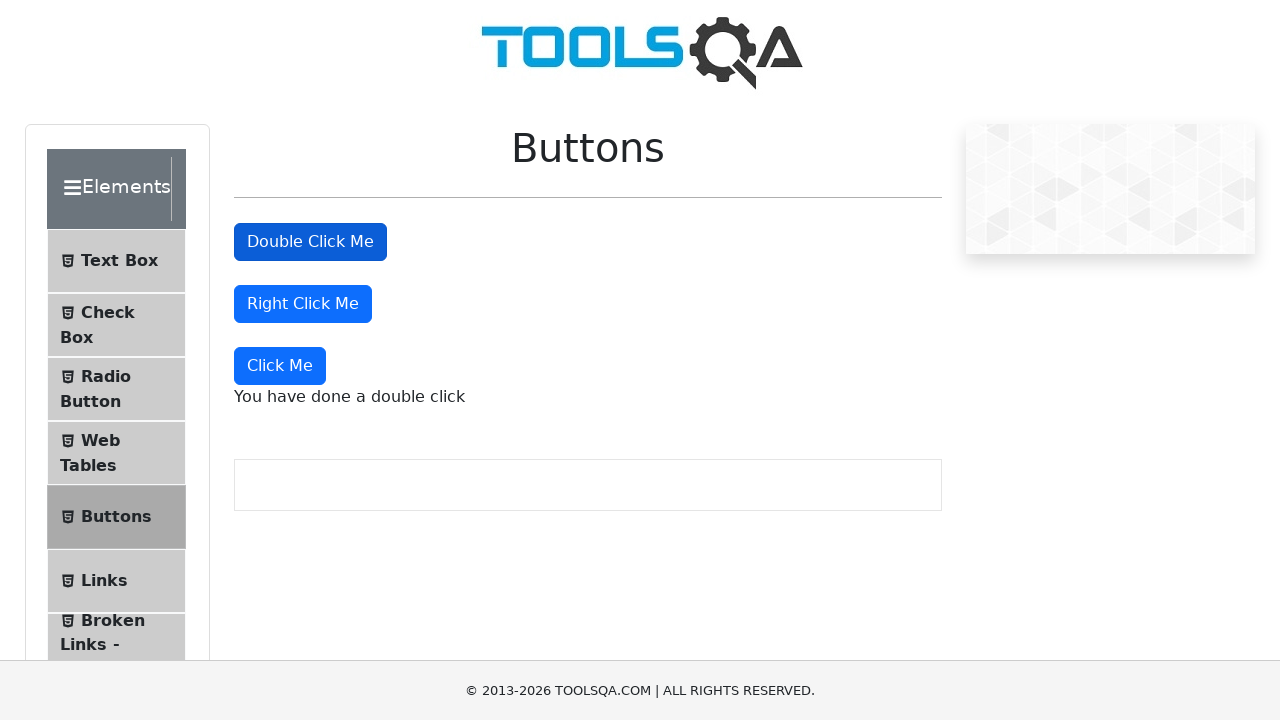